Tests Google Translate by entering text to translate from English to Spanish and submitting the translation request

Starting URL: https://translate.google.co.in/?sl=en&tl=es&op=translate

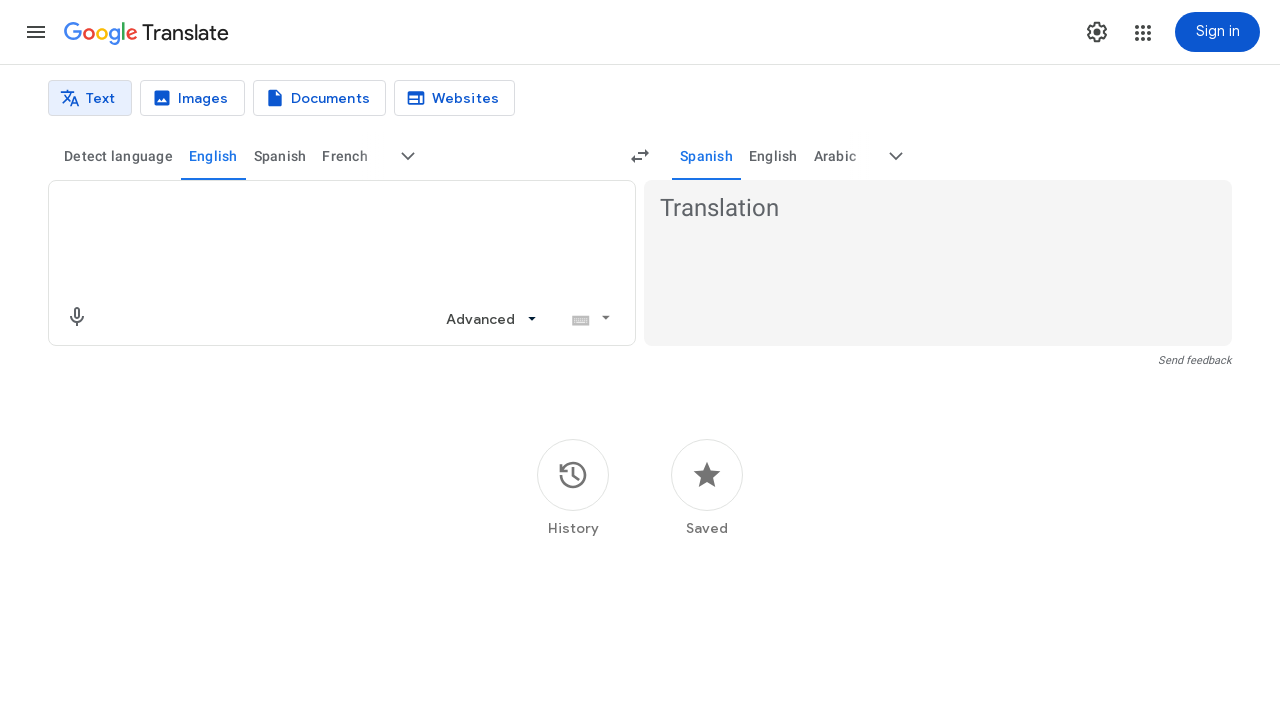

Filled translation input field with 'selenium plugin' on .er8xn
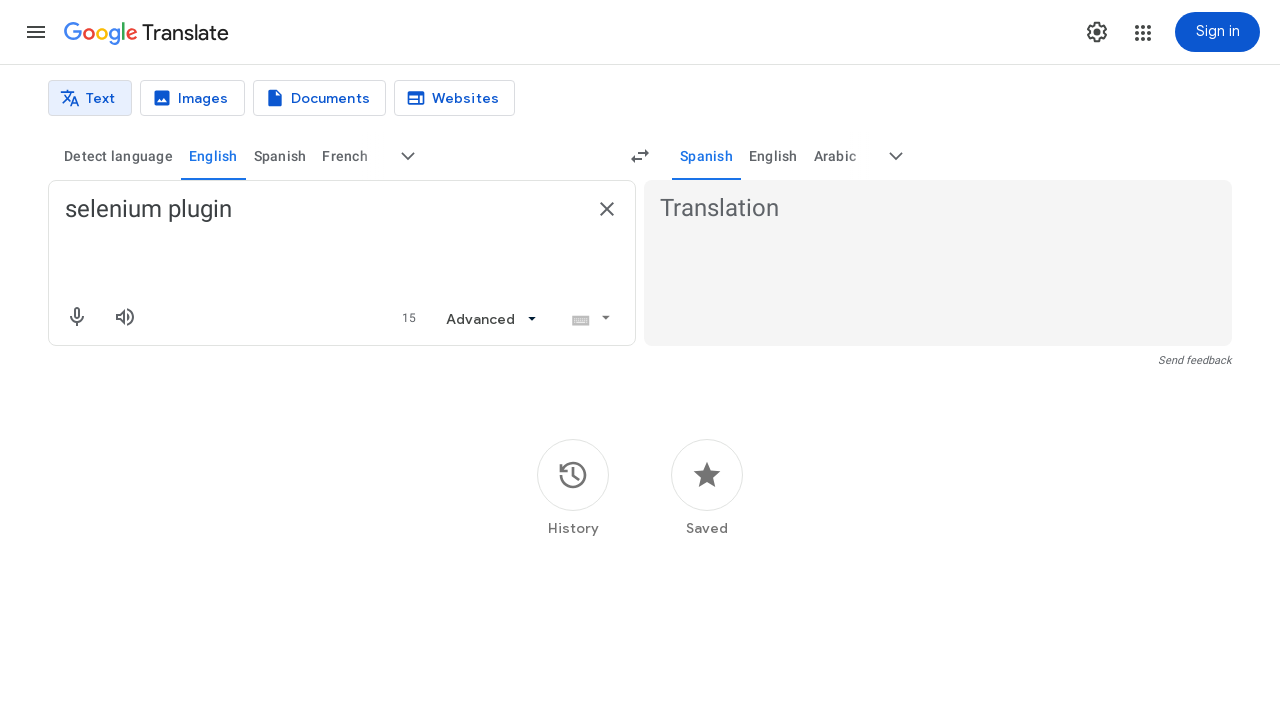

Pressed Enter to submit translation request on .er8xn
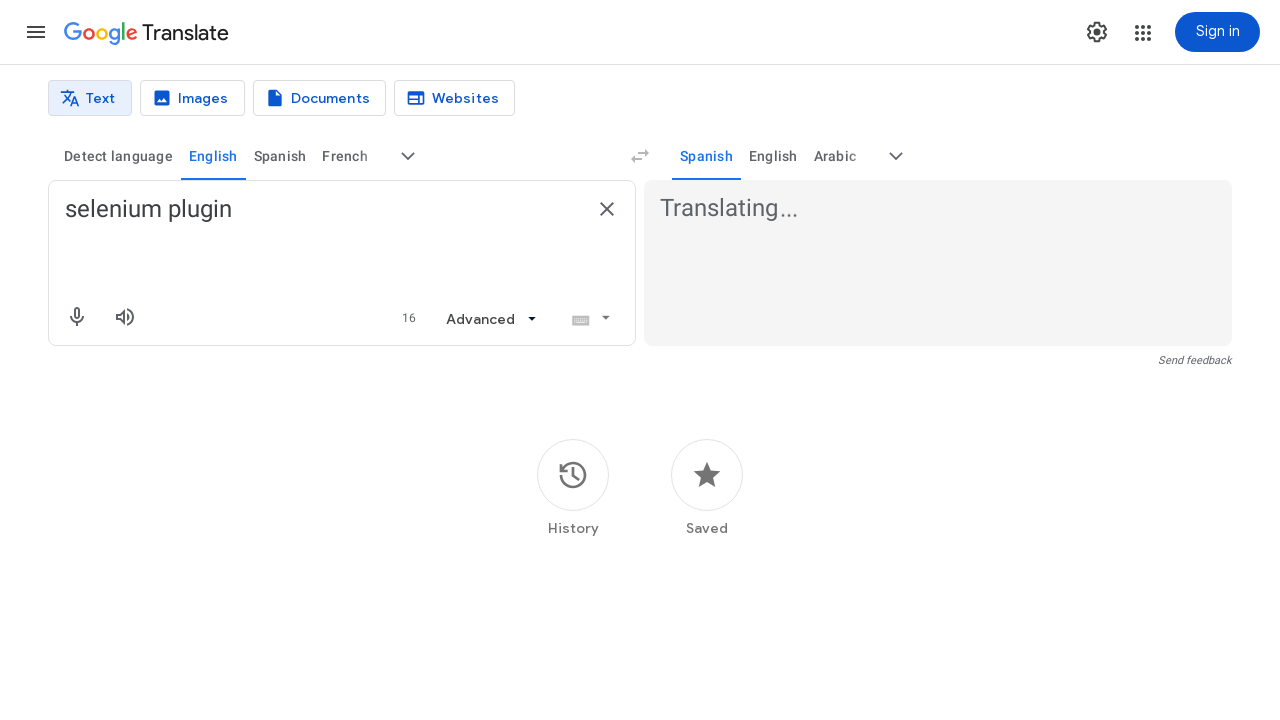

Waited for translation to complete
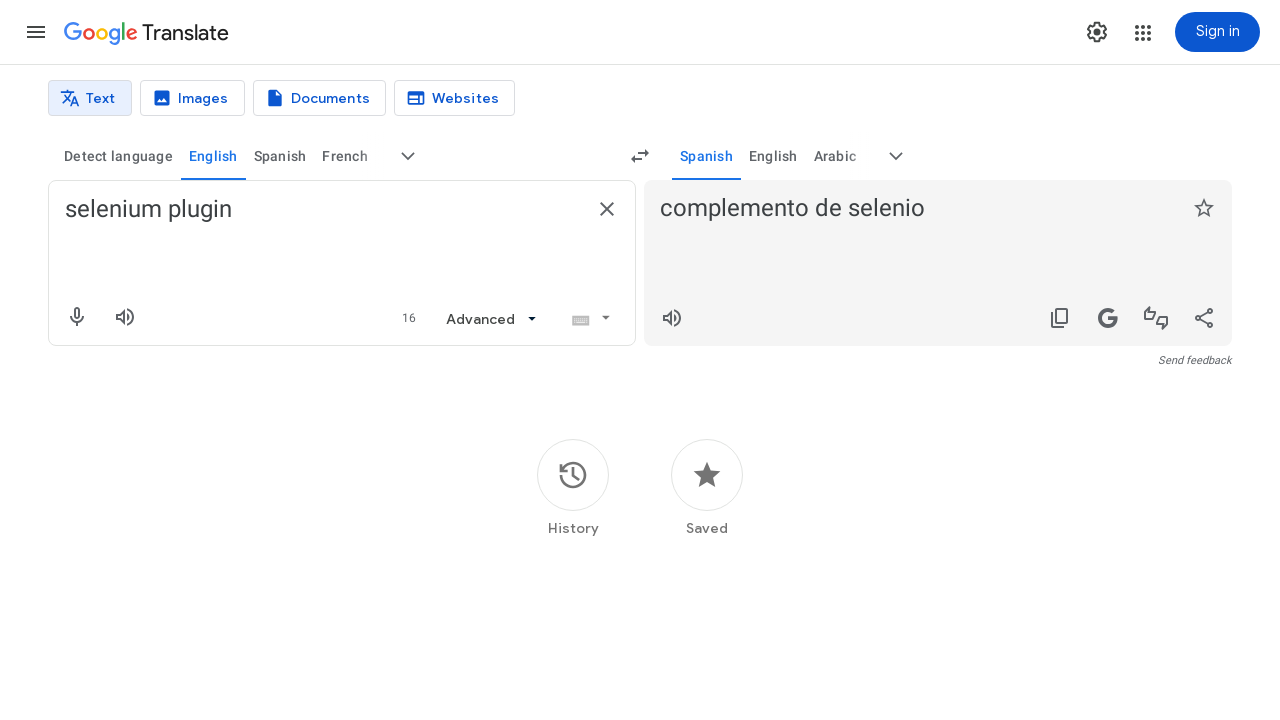

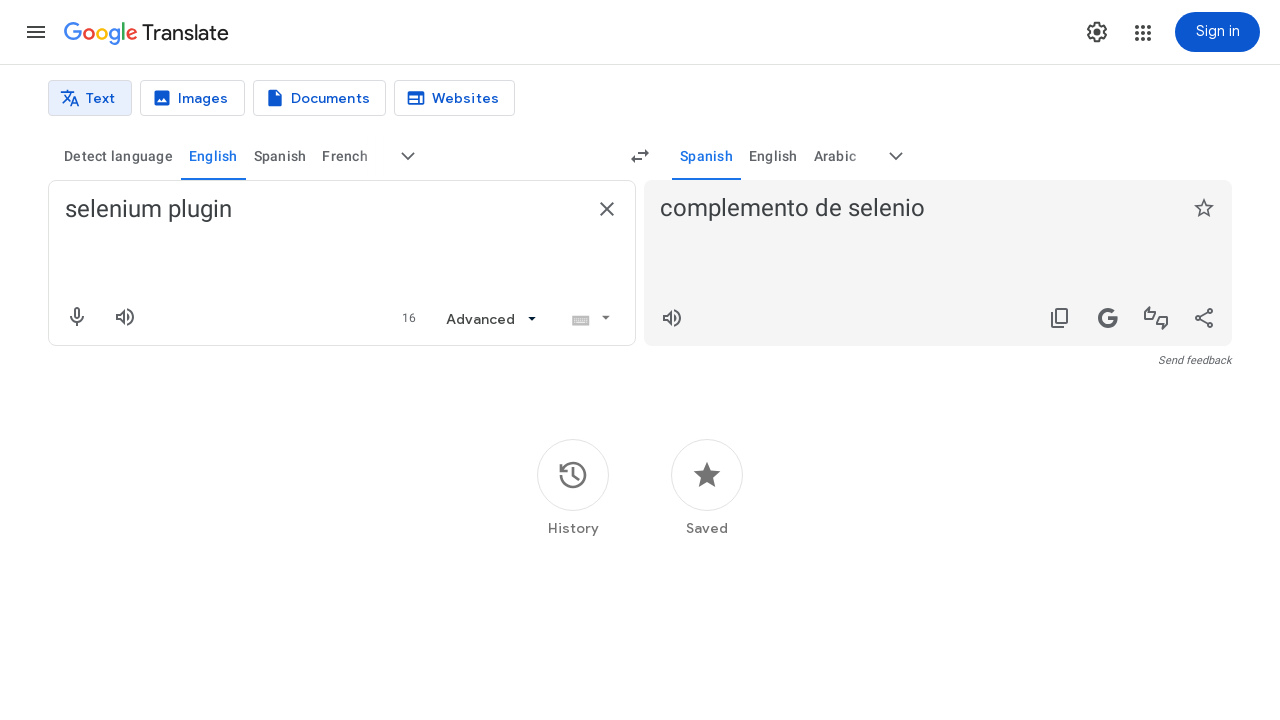